Tests handling of a confirmation alert by clicking a button to trigger the alert, reading its text, and dismissing it

Starting URL: http://omayo.blogspot.com/

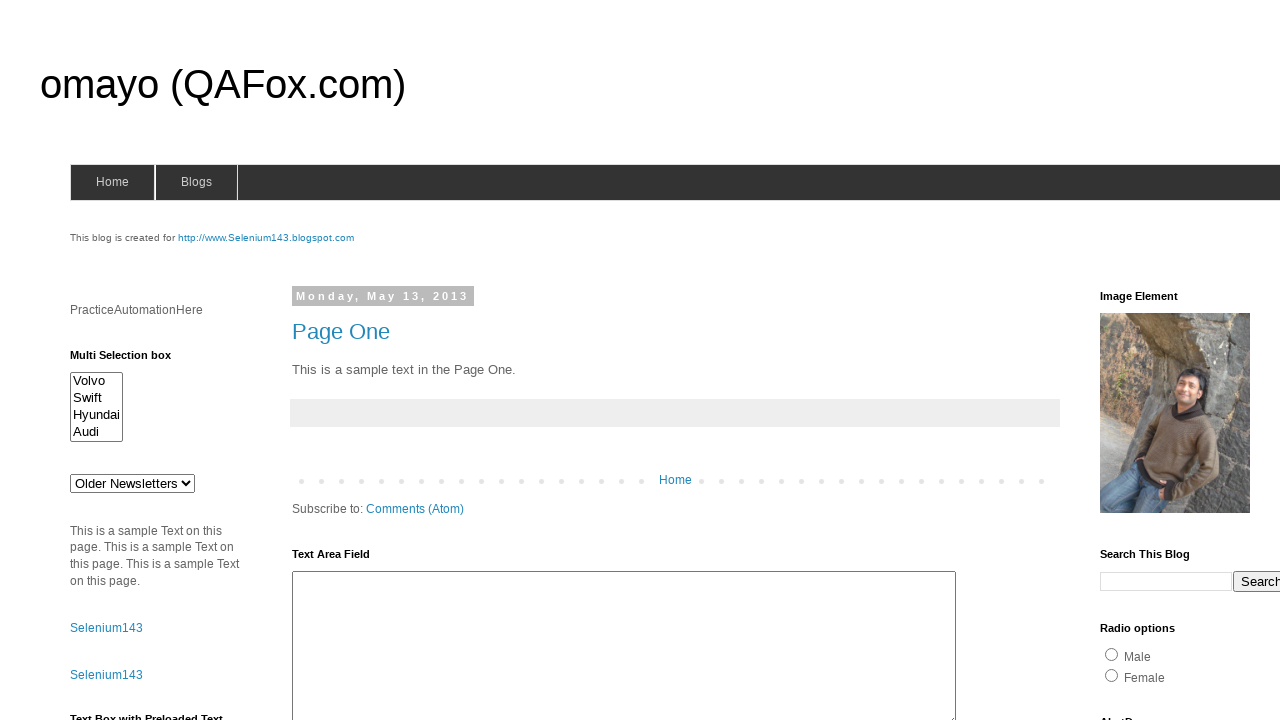

Clicked confirm button to trigger confirmation alert at (1155, 361) on #confirm
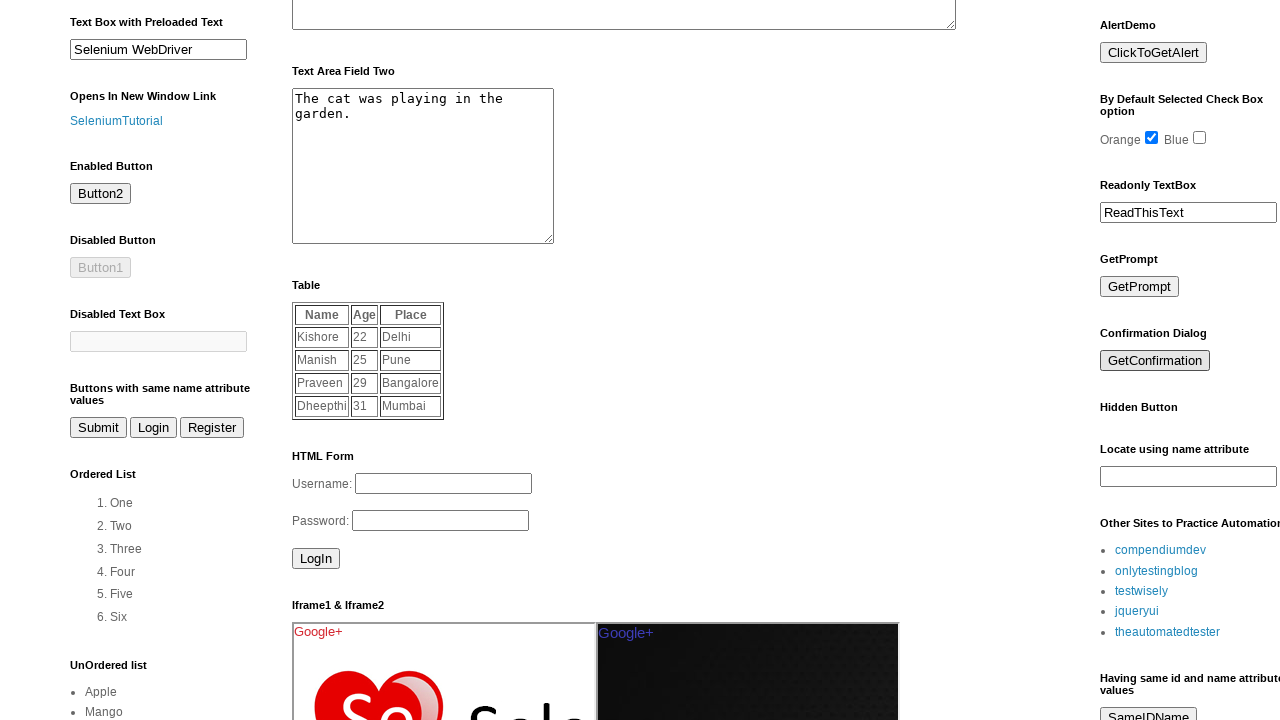

Set up dialog handler to dismiss confirmation alert
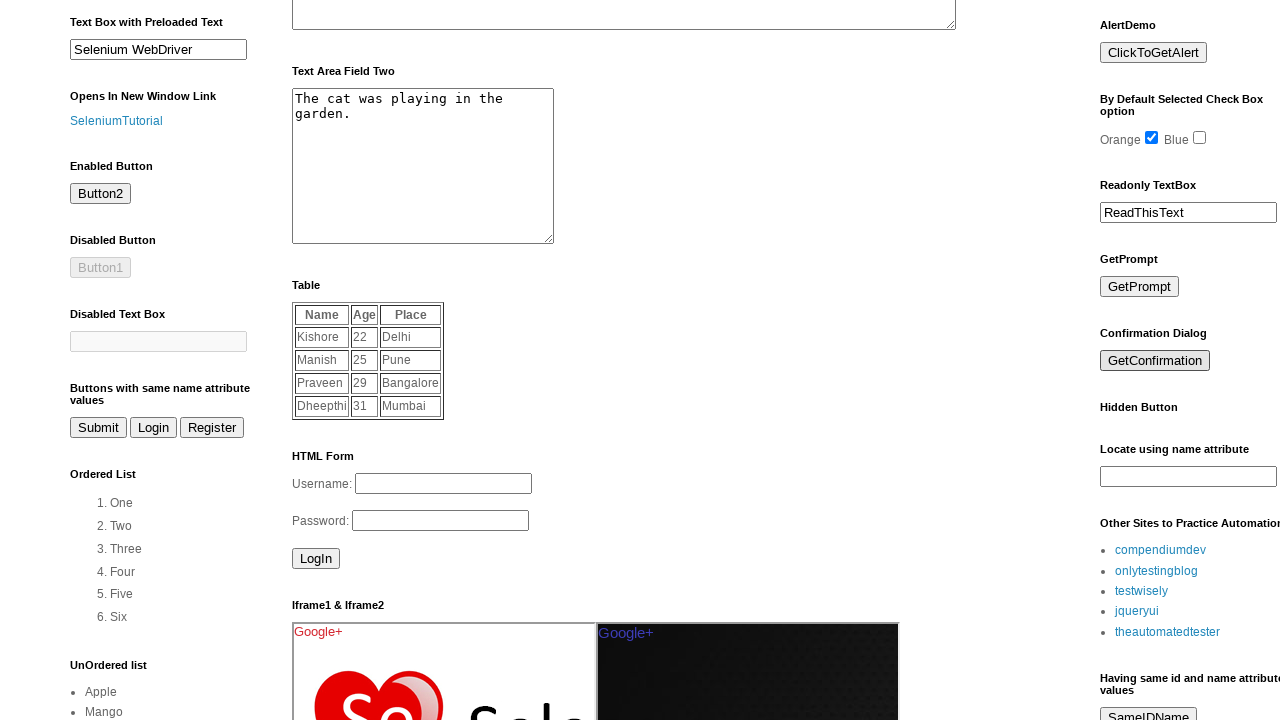

Clicked confirm button again to trigger and dismiss the alert at (1155, 361) on #confirm
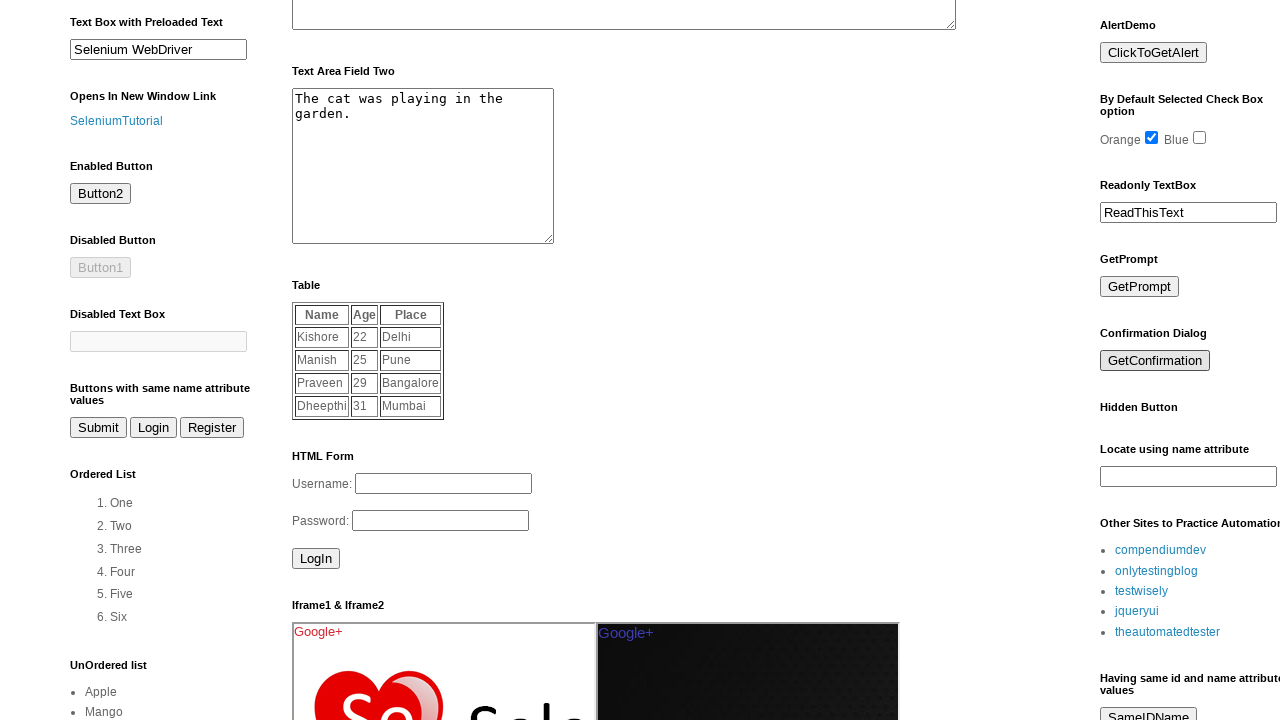

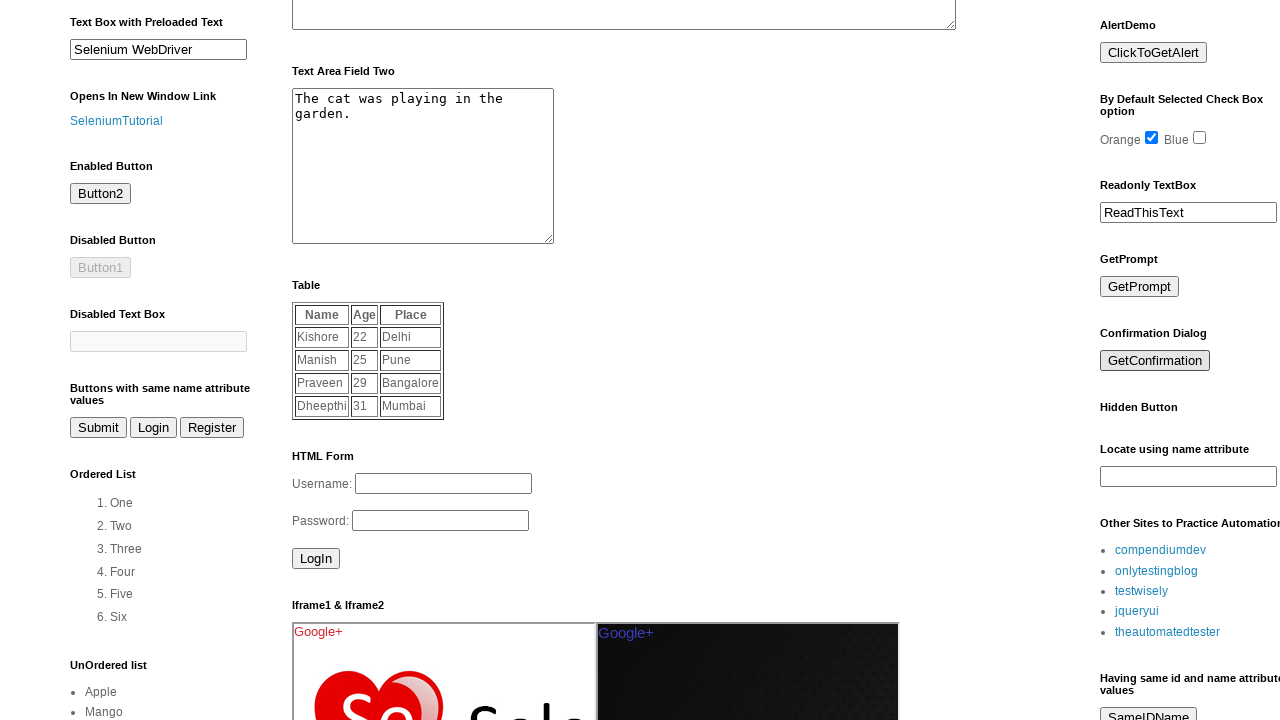